Tests form submission by filling first name, last name, and job title fields, selecting a radio button, and clicking submit

Starting URL: http://formy-project.herokuapp.com/form

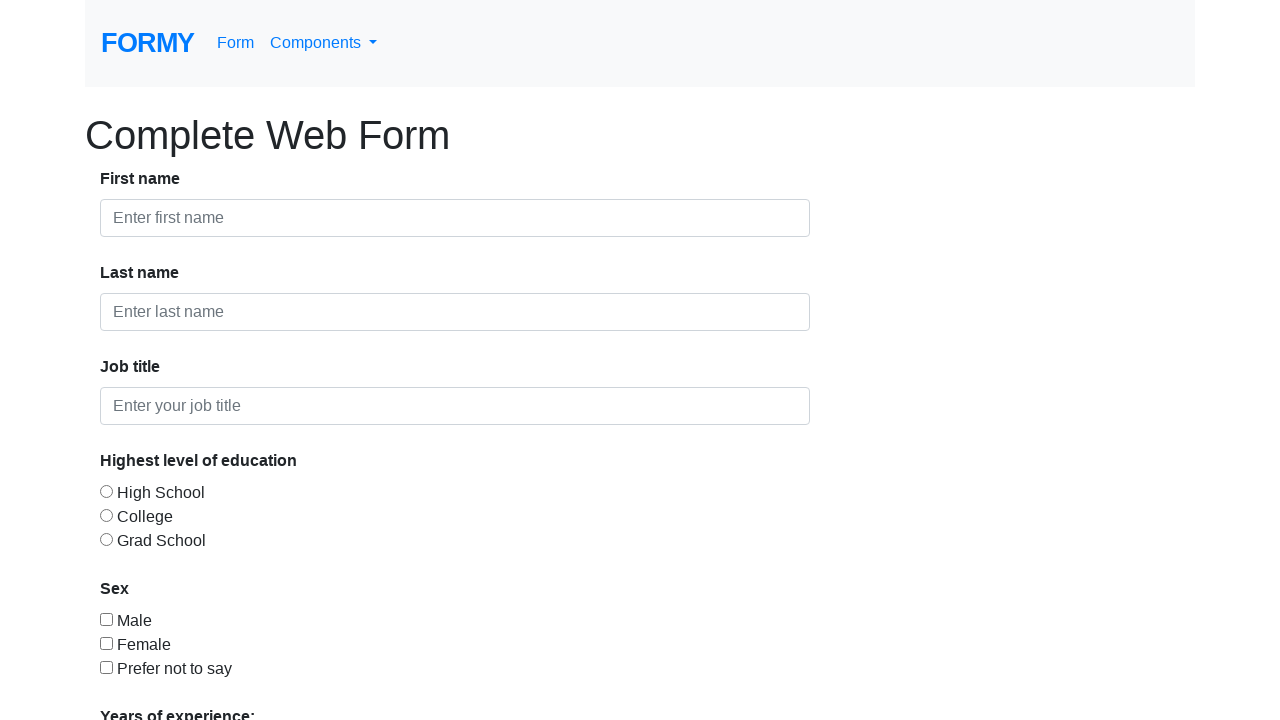

Filled first name field with 'Ahmed' on #first-name
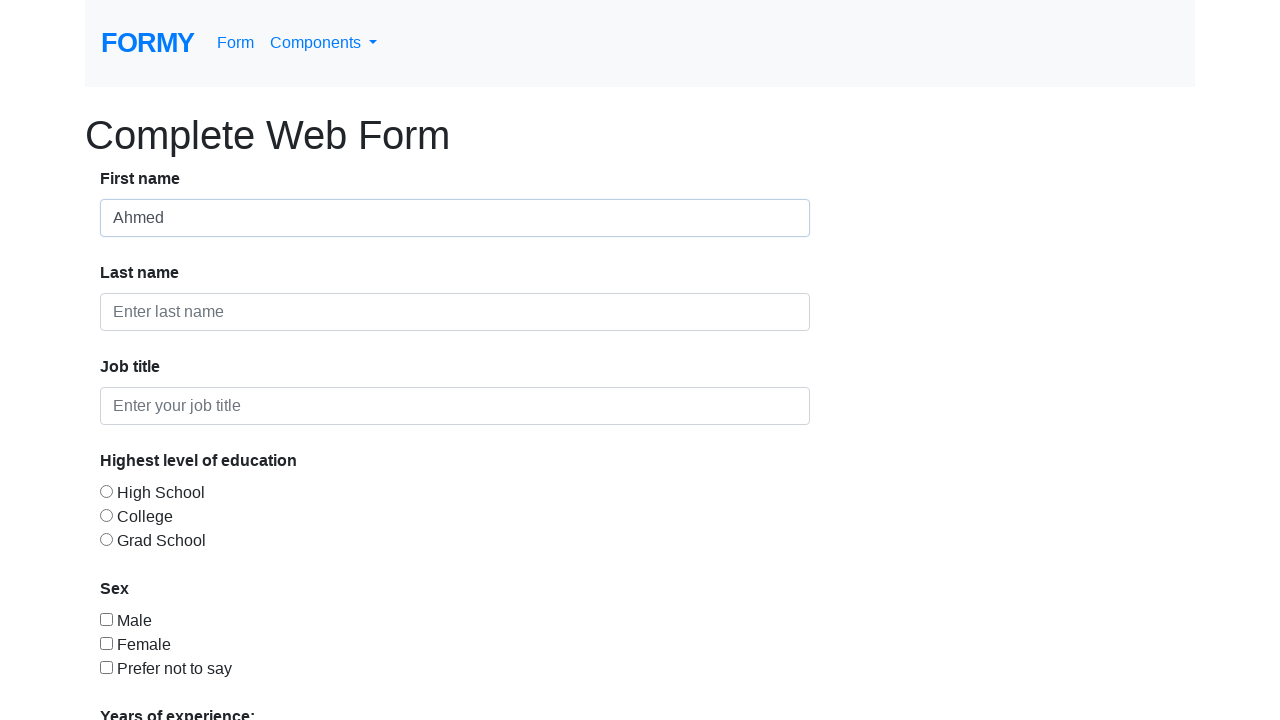

Filled last name field with 'Esmat' on #last-name
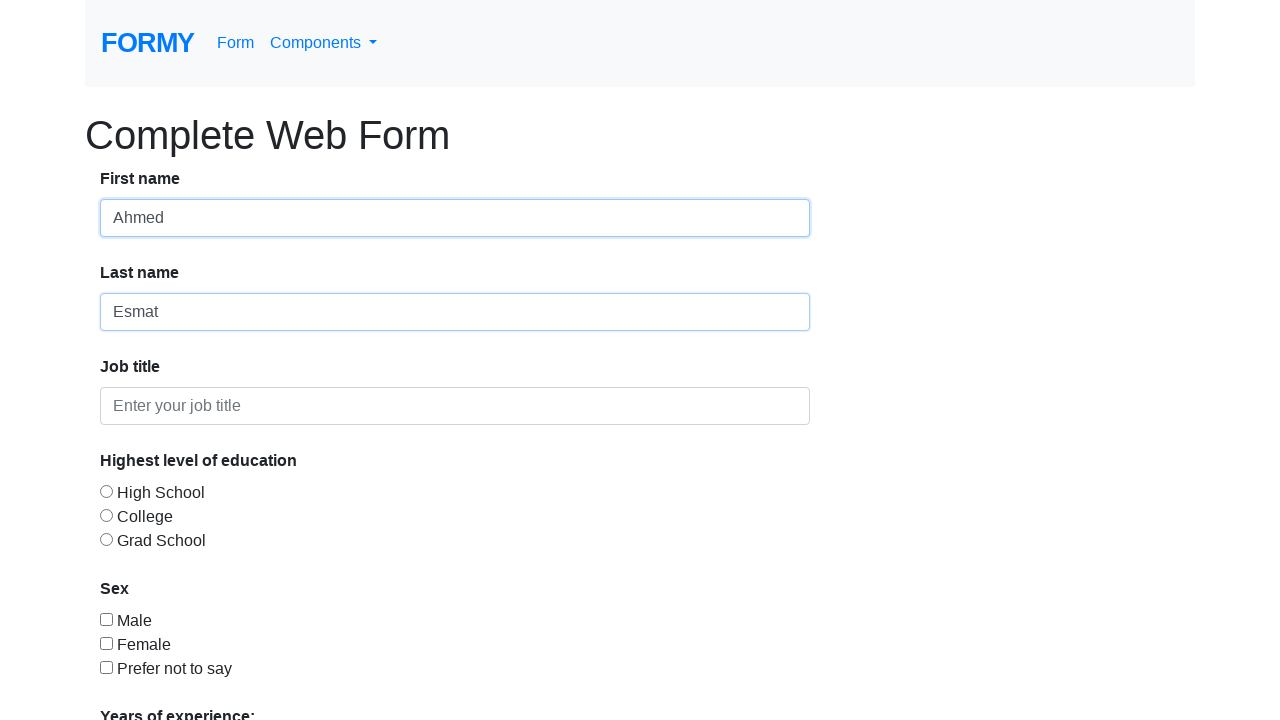

Filled job title field with 'Computer Engineering Student' on #job-title
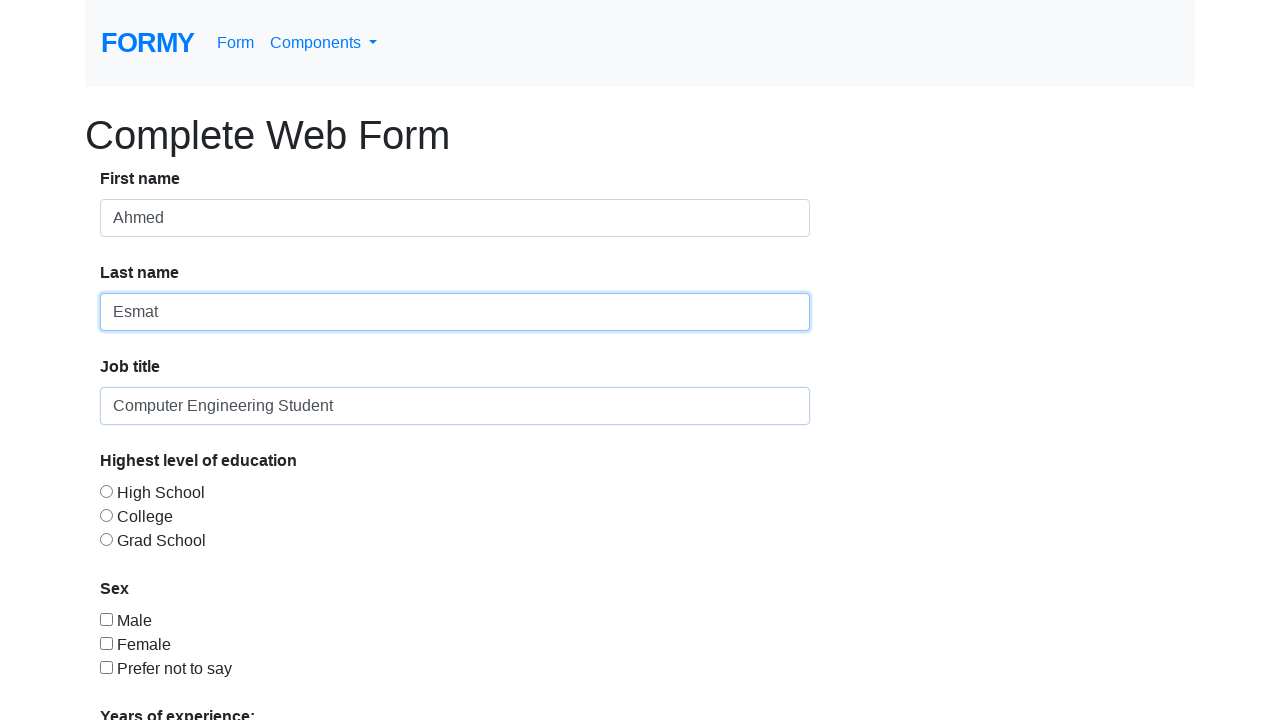

Clicked on first name field at (455, 218) on #first-name
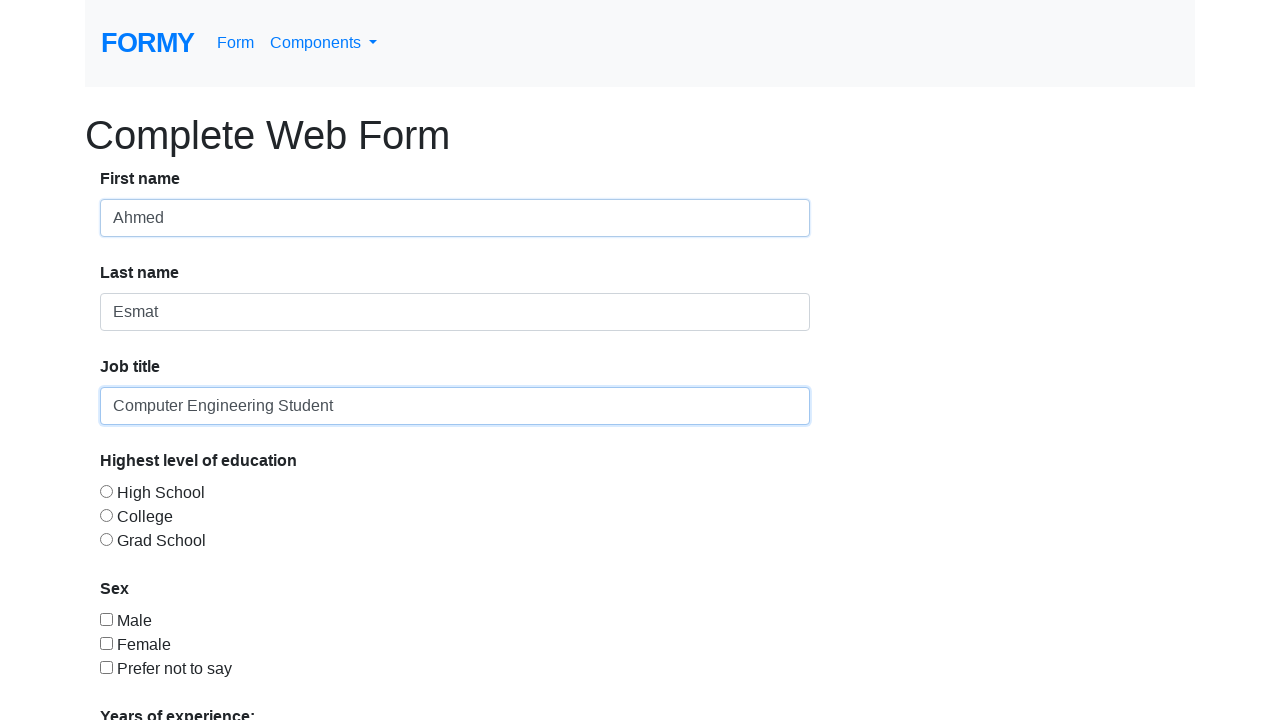

Clicked on last name field at (455, 312) on #last-name
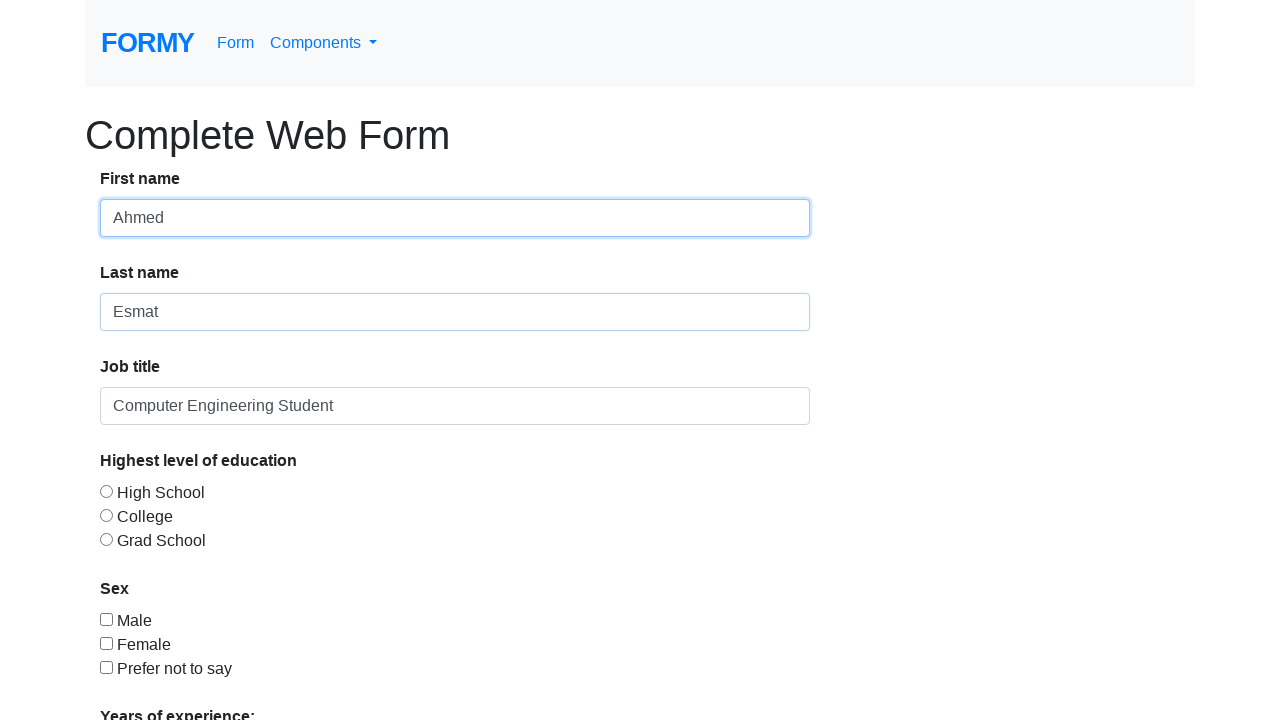

Clicked on job title field at (455, 406) on #job-title
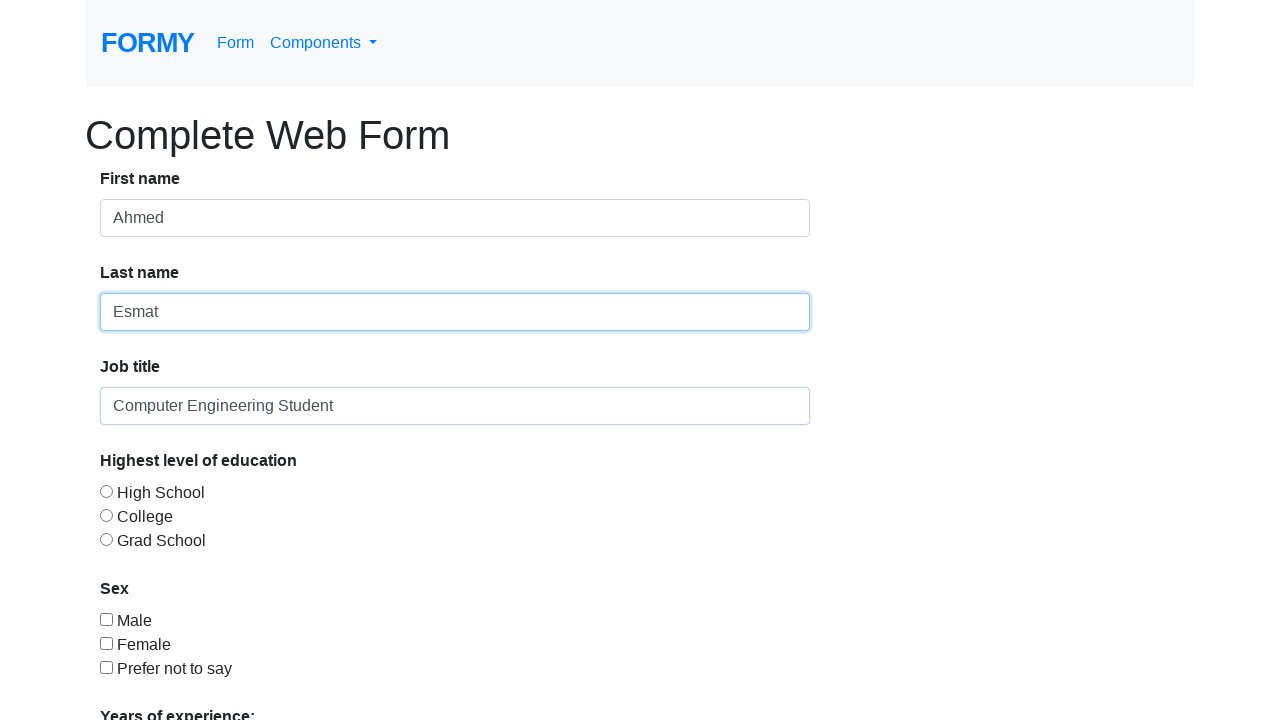

Selected radio button option 1 at (106, 491) on #radio-button-1
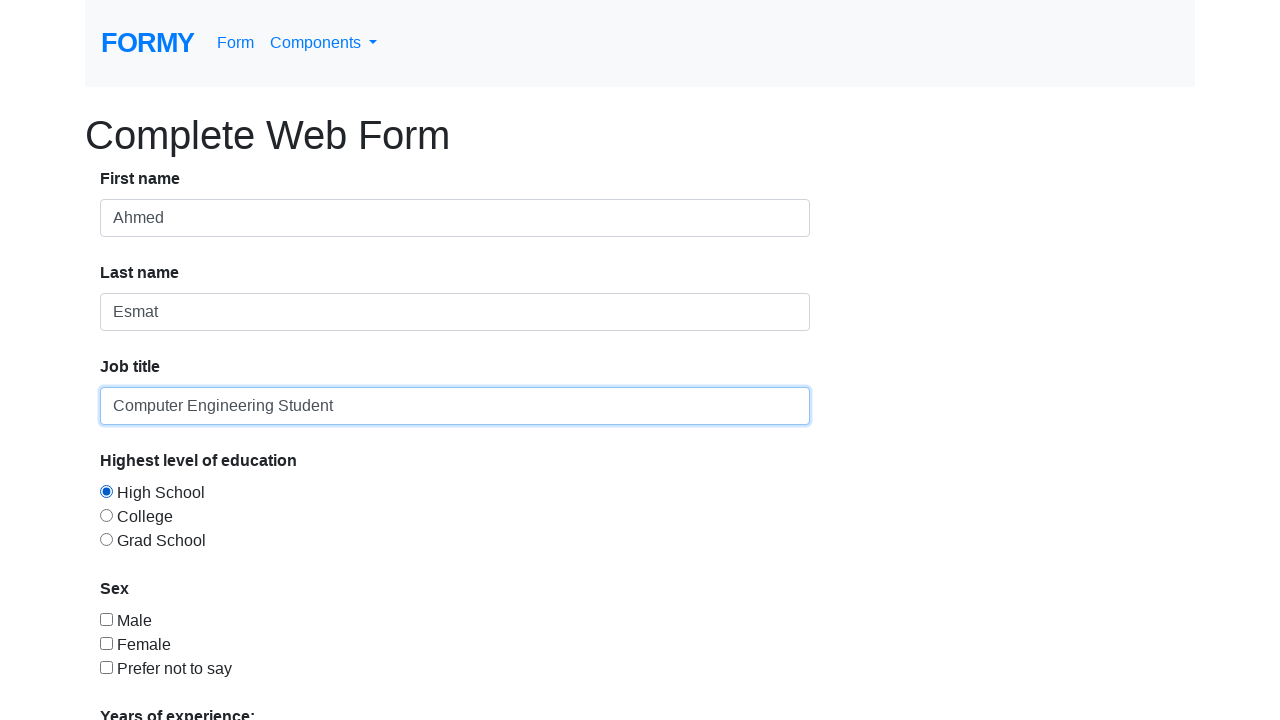

Clicked submit button to submit form at (148, 680) on xpath=/html/body/div/form/div/div[8]/a
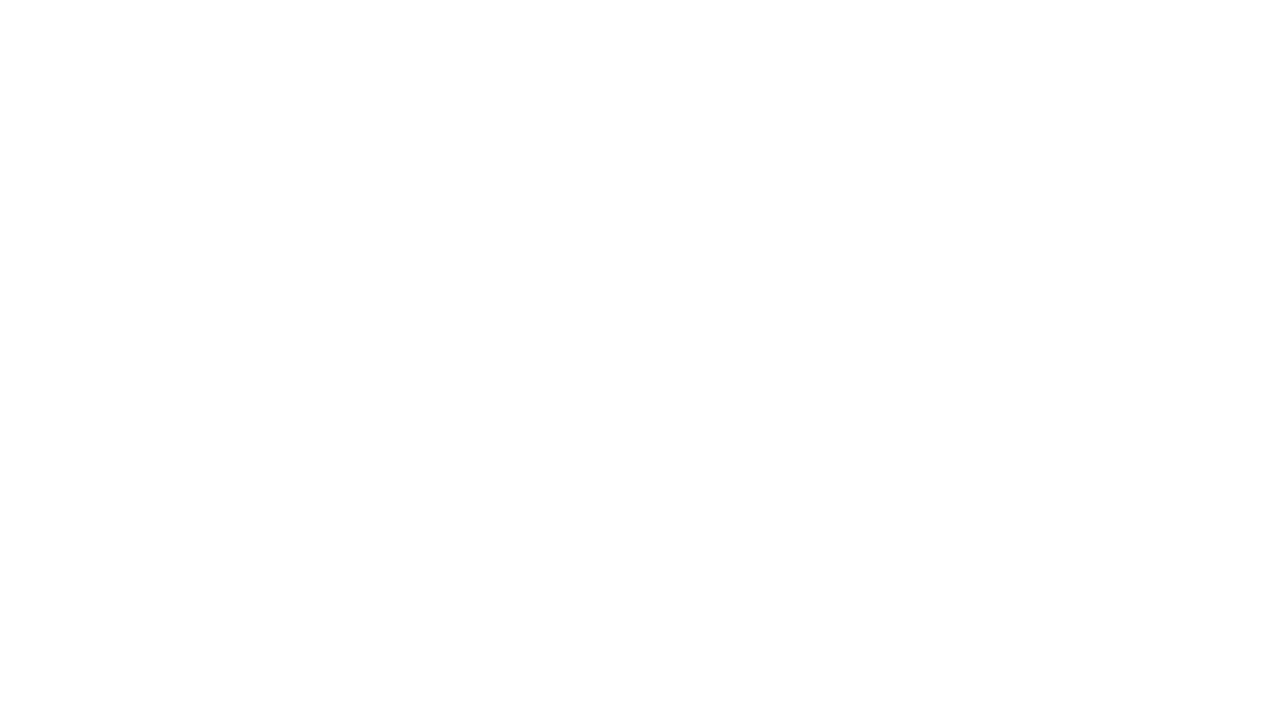

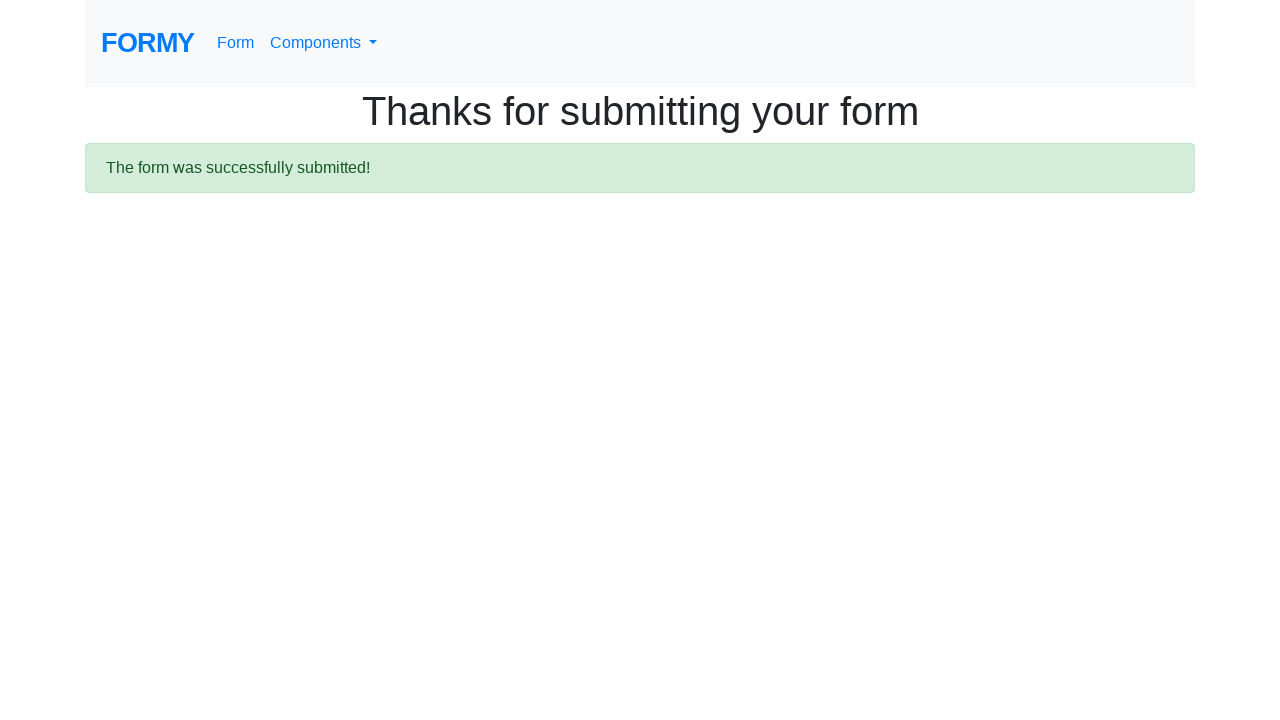